Navigates to Salesforce login page and clicks the forgot password link to access the password recovery page

Starting URL: https://login.salesforce.com

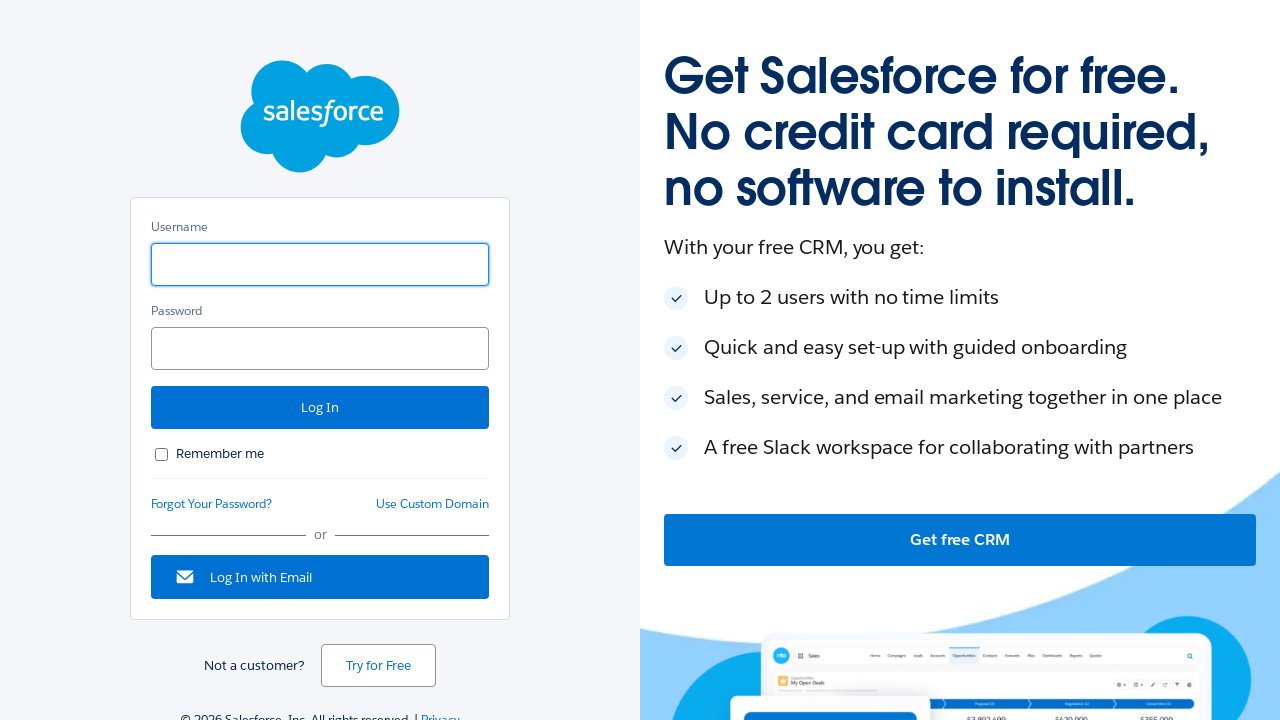

Clicked the forgot password link to access password recovery page at (212, 504) on [id='forgot_password_link']
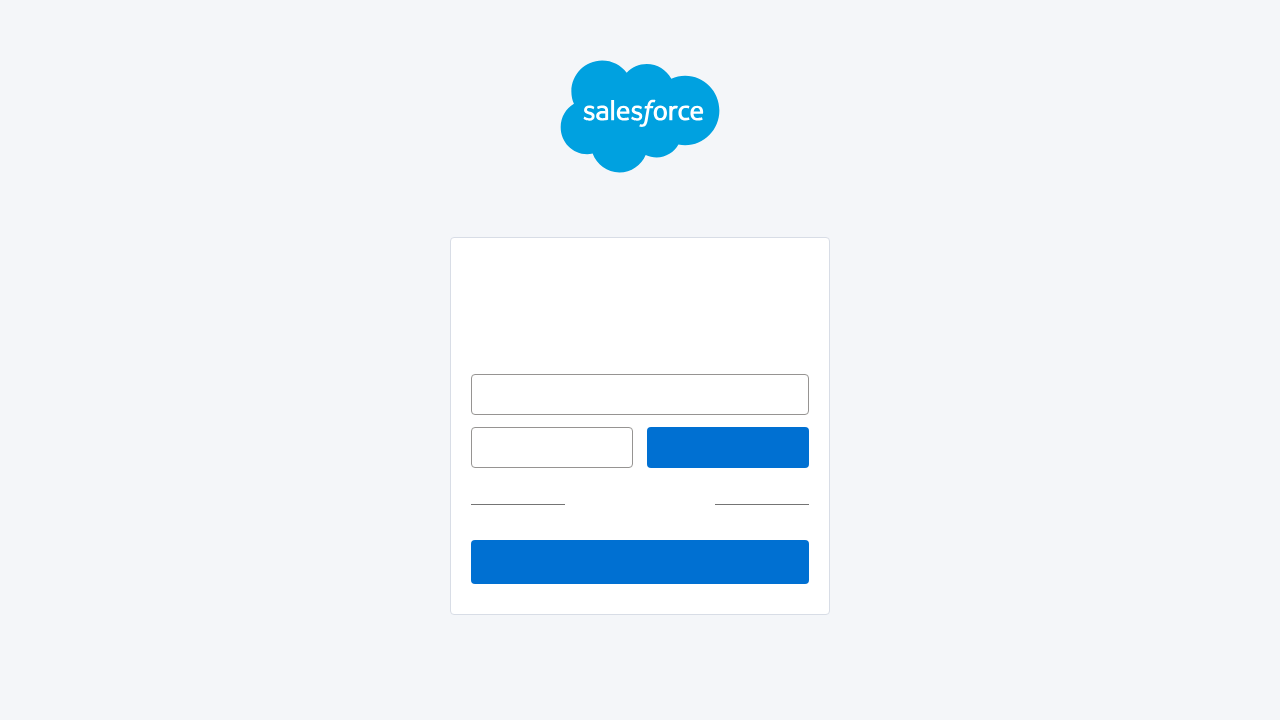

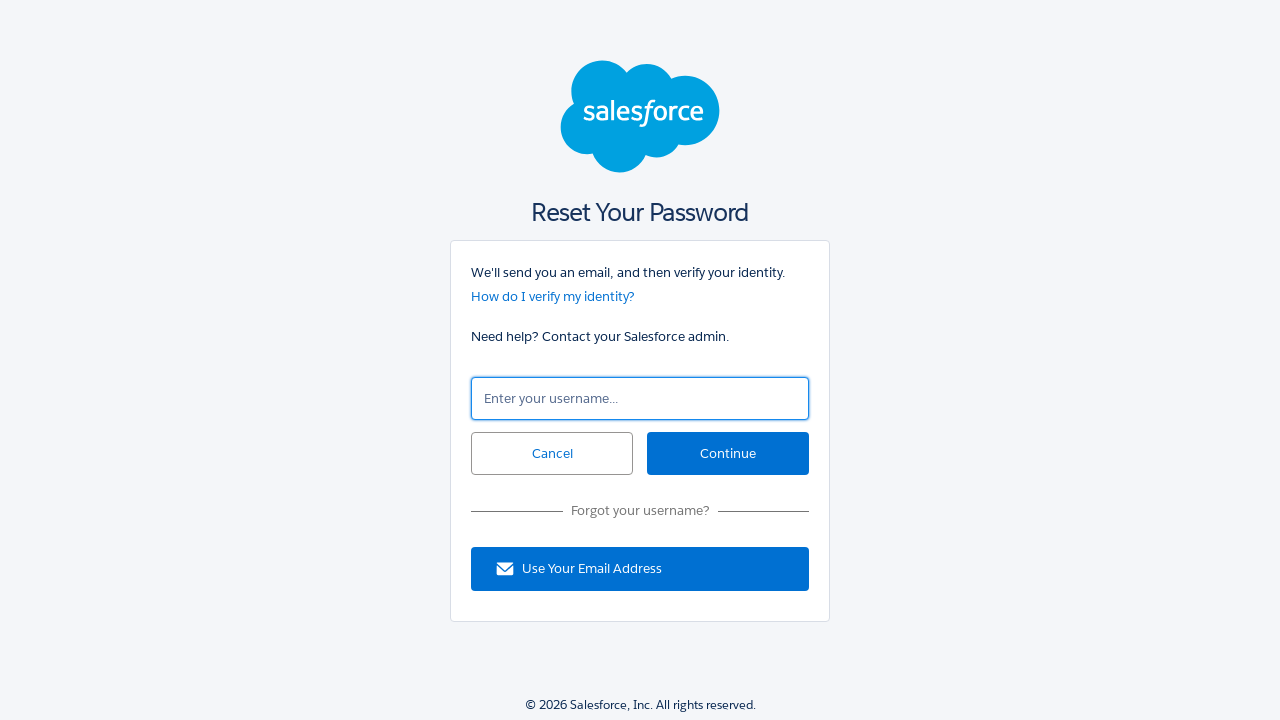